Tests prompt dialog by clicking the prompt button and dismissing (canceling) the dialog

Starting URL: https://testpages.herokuapp.com/styled/alerts/alert-test.html

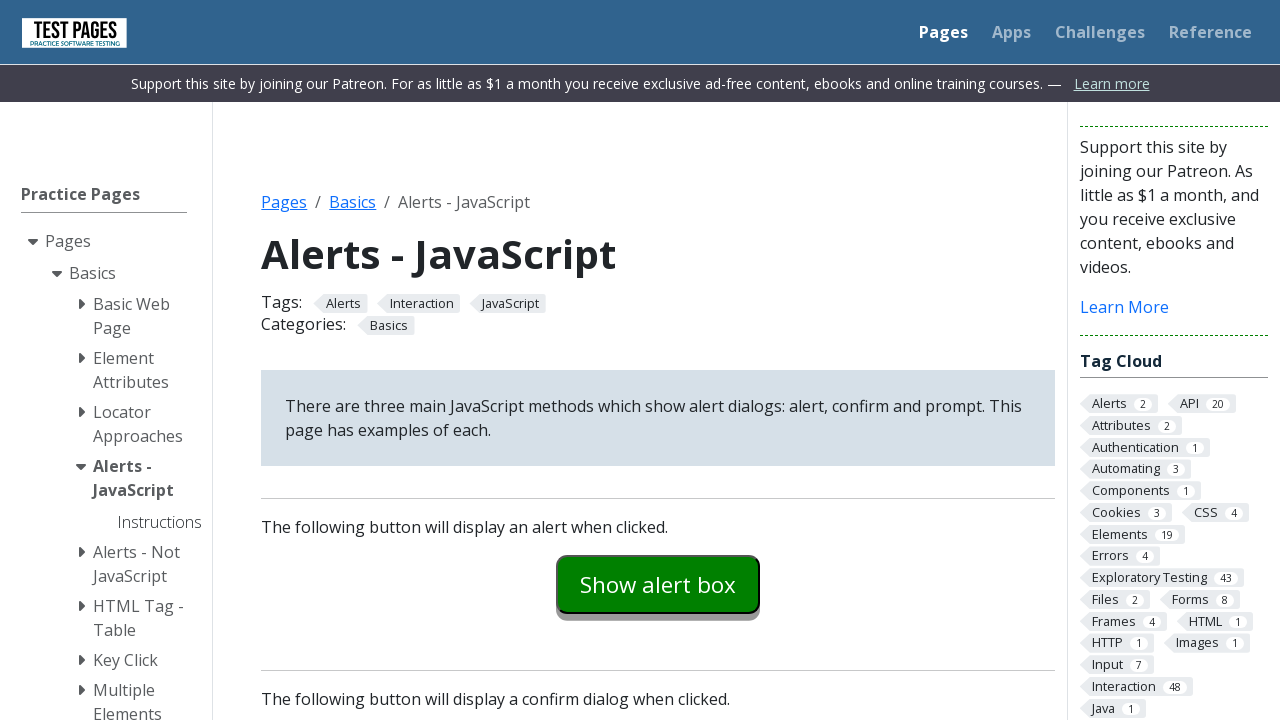

Set up dialog handler to dismiss prompts
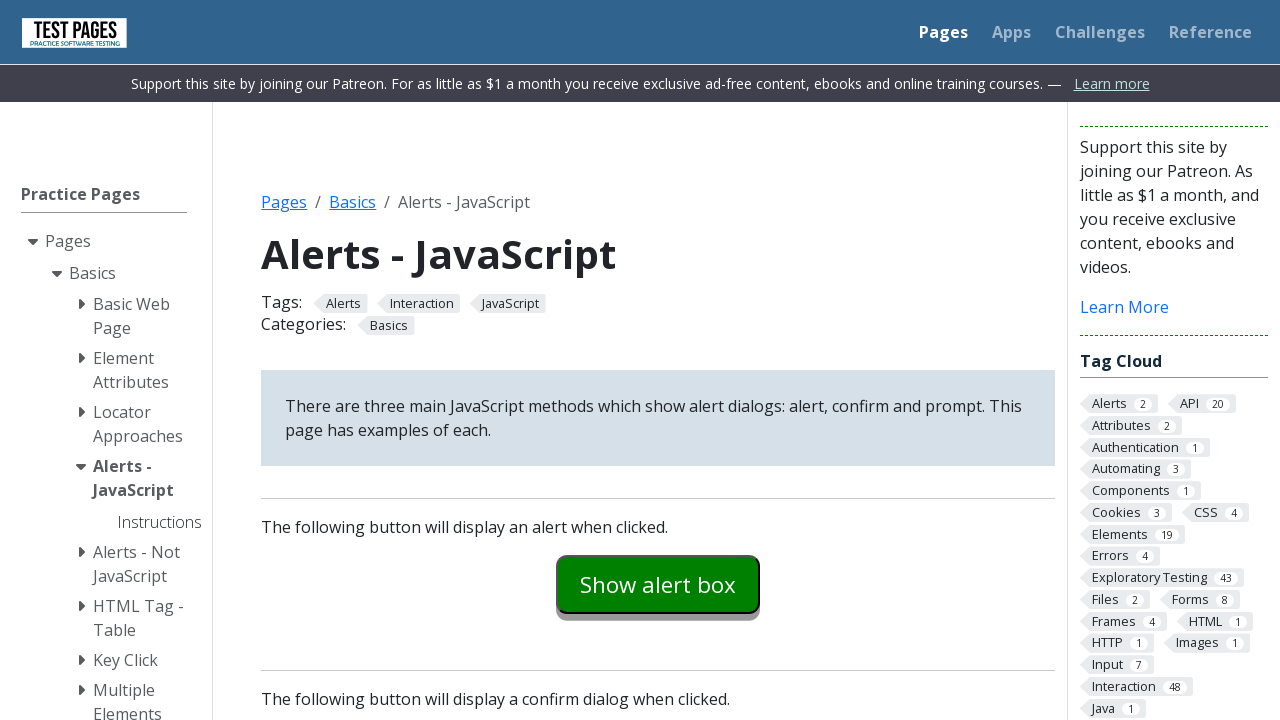

Clicked prompt button to trigger dialog at (658, 360) on #promptexample
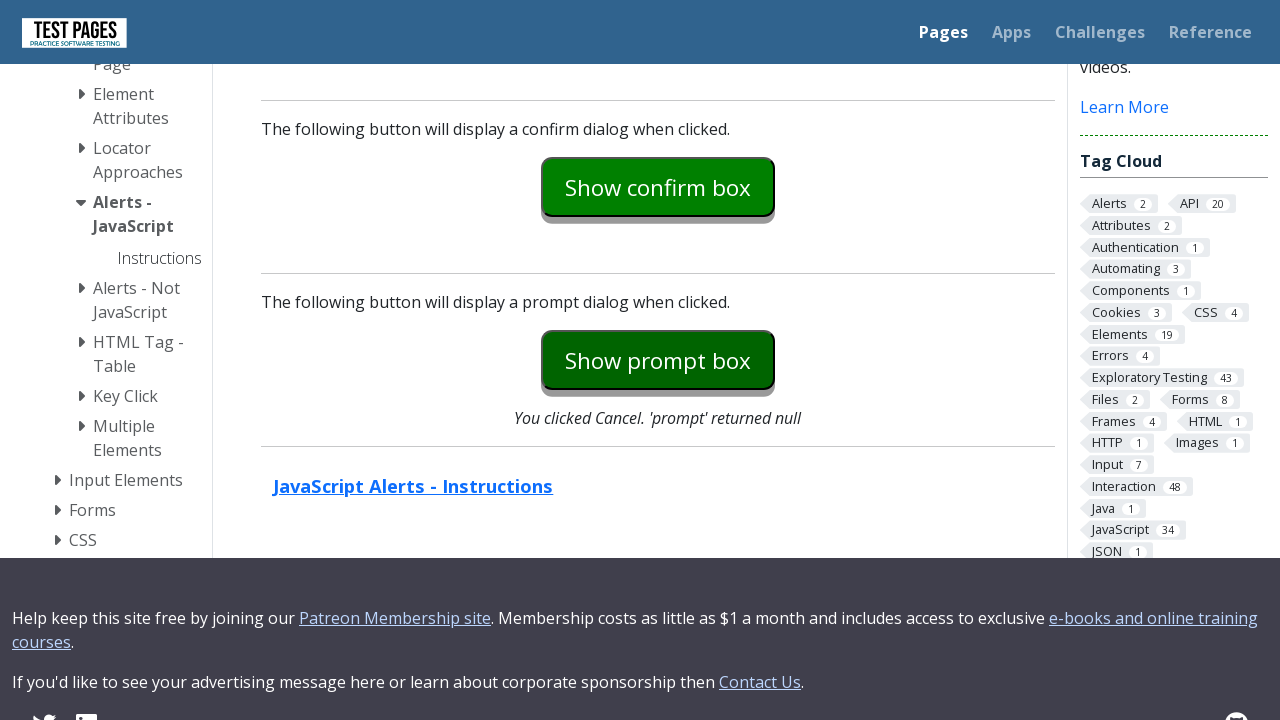

Waited 500ms for prompt dialog interaction to complete
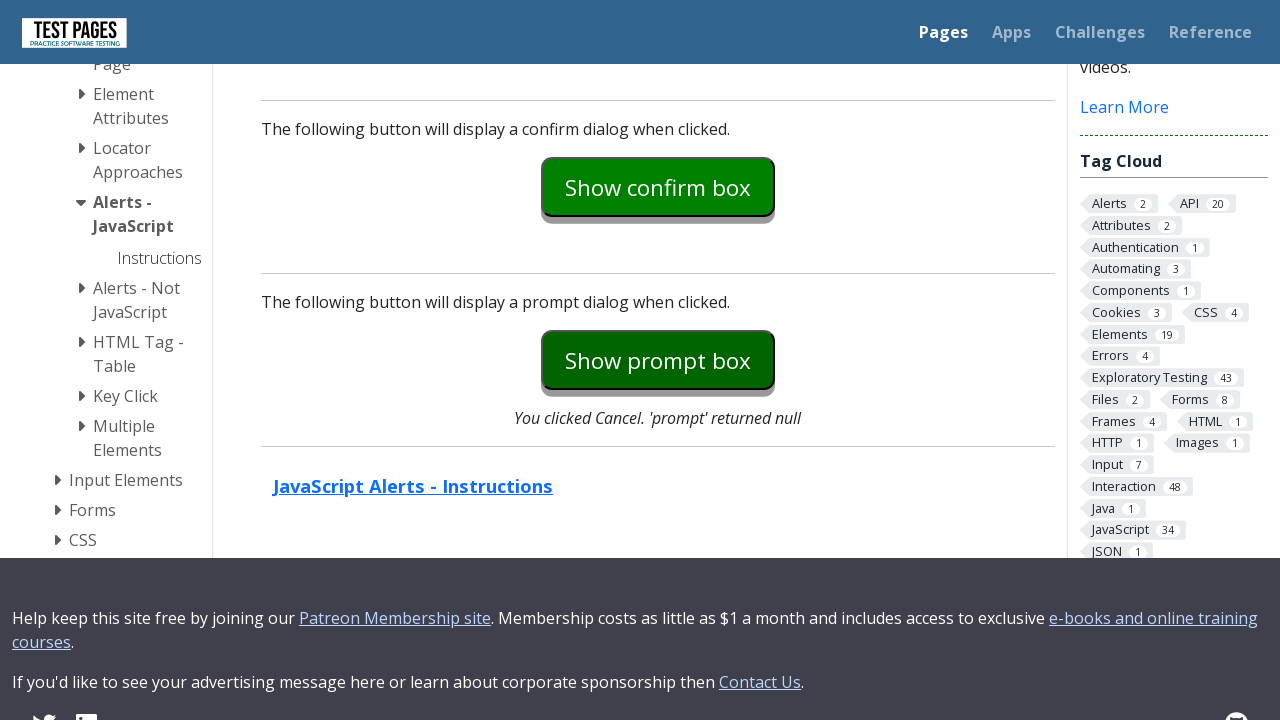

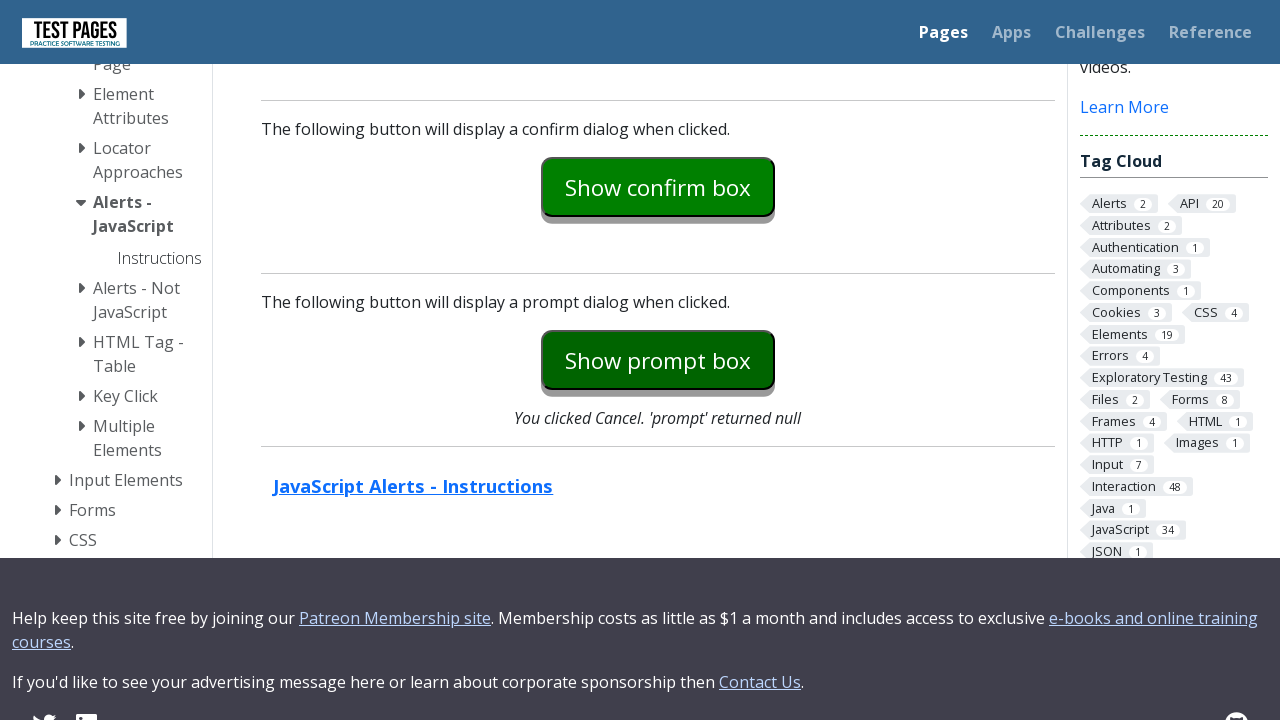